Tests a math exercise page by reading two numbers displayed on the page, calculating their sum, selecting the correct answer from a dropdown menu, and submitting the form.

Starting URL: http://suninjuly.github.io/selects2.html

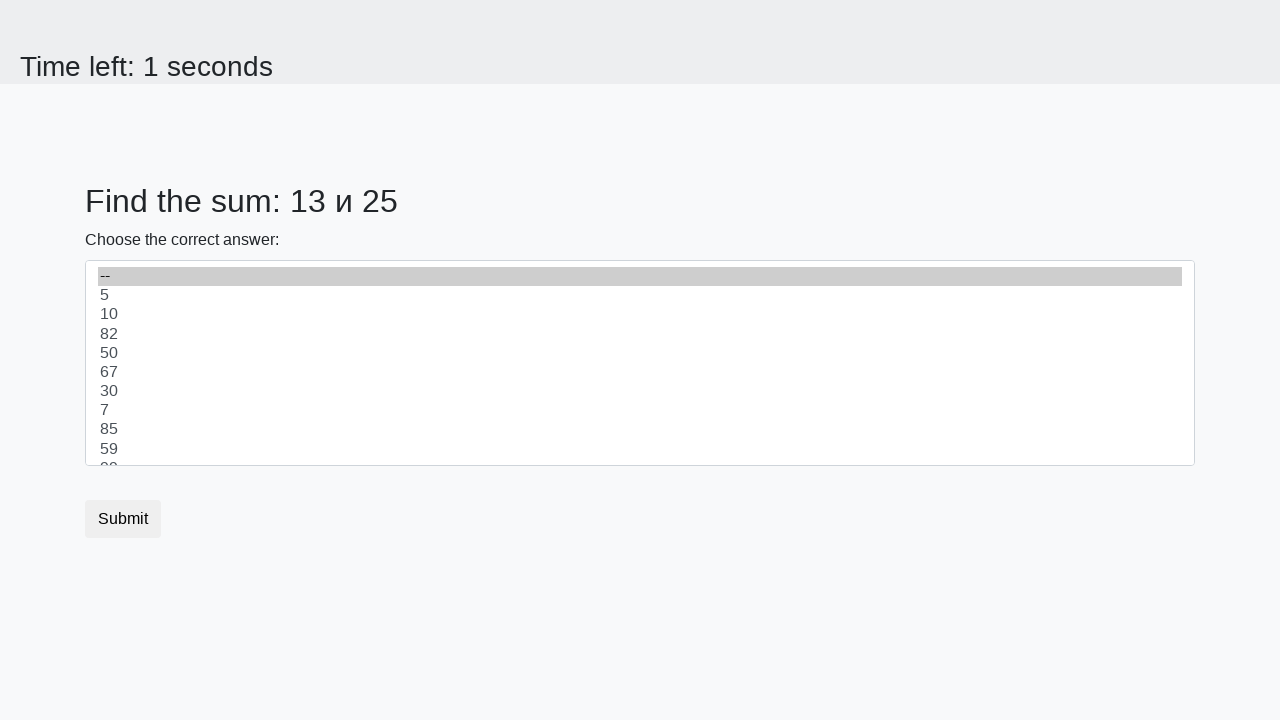

Read first number from span#num1
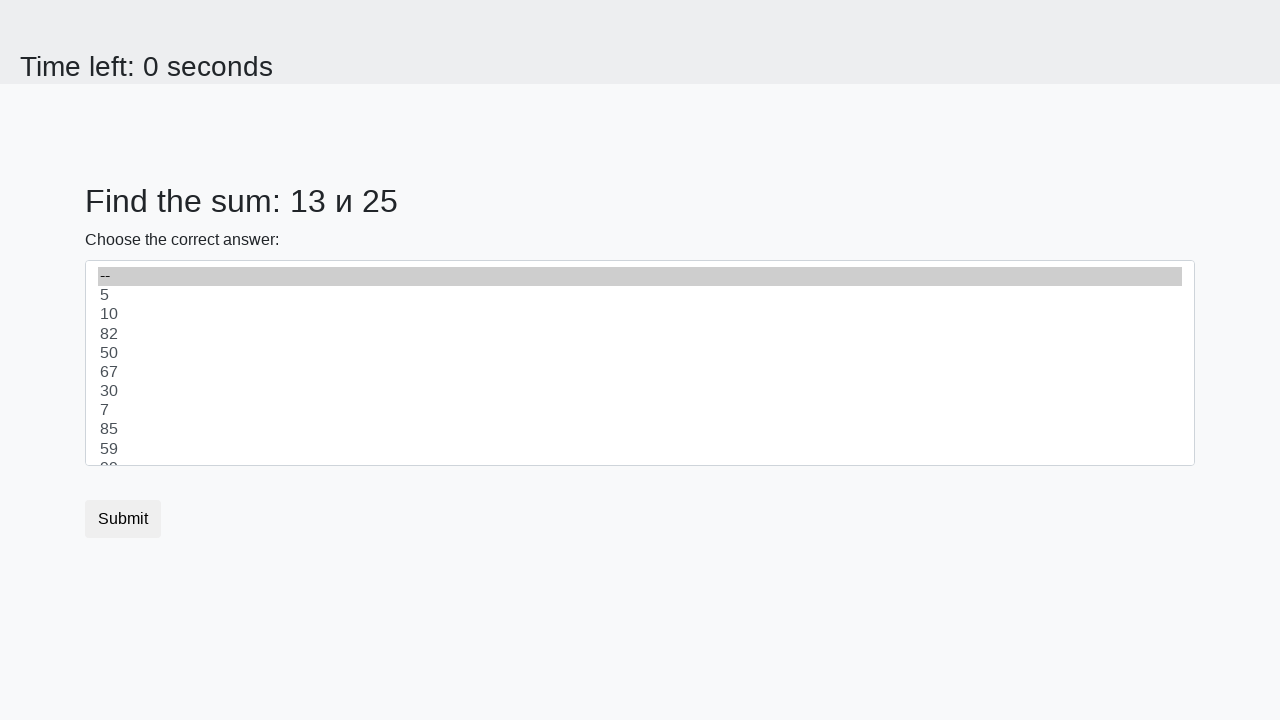

Read second number from span#num2
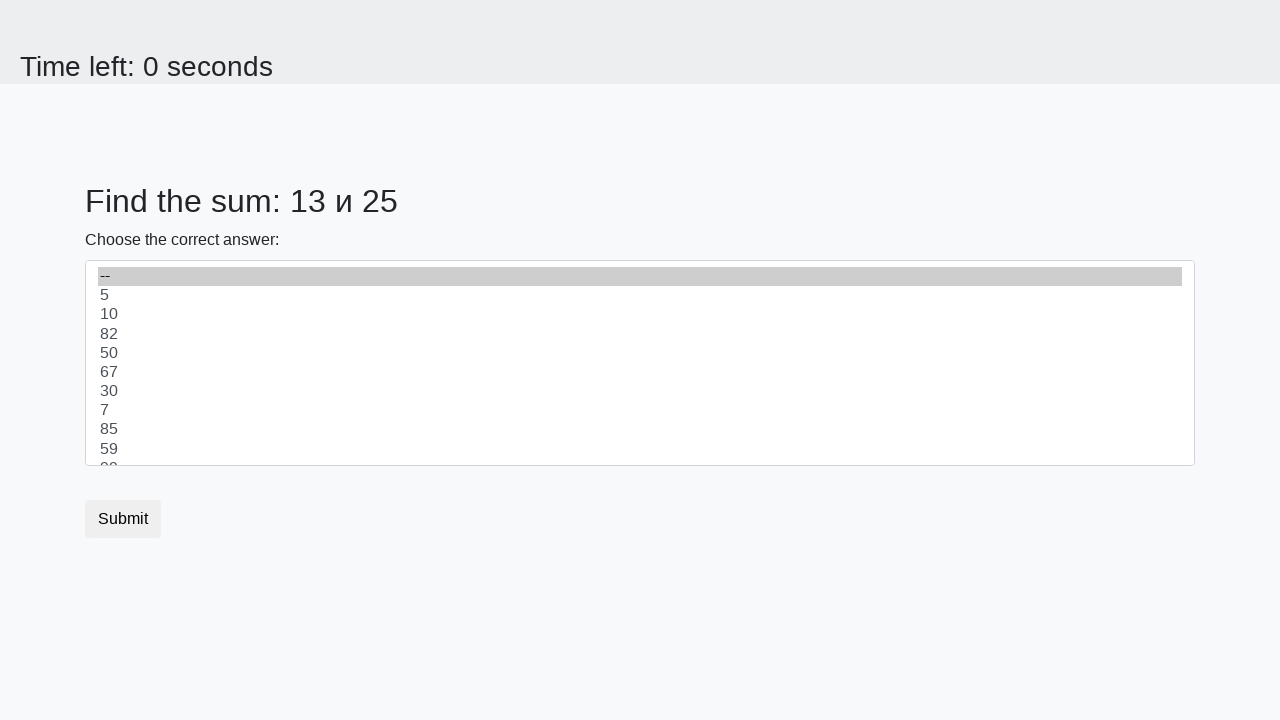

Calculated sum: 13 + 25 = 38
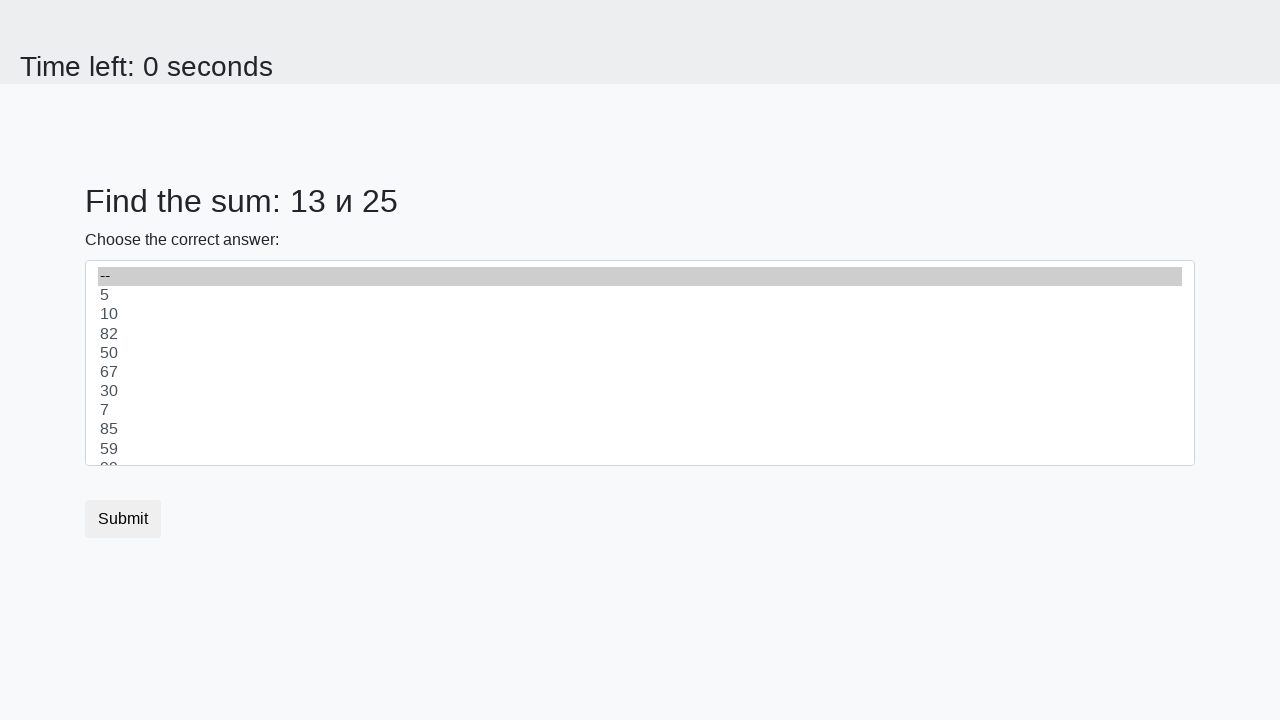

Selected answer 38 from dropdown menu on select
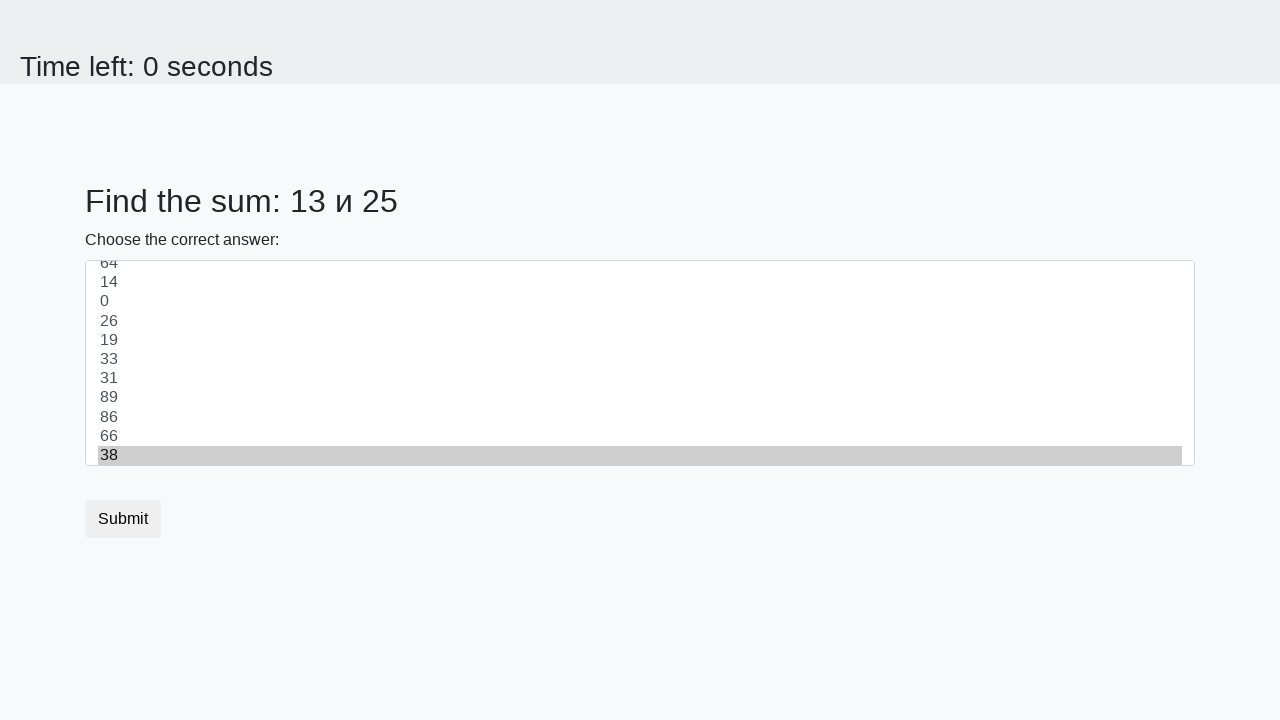

Clicked submit button at (123, 519) on button.btn
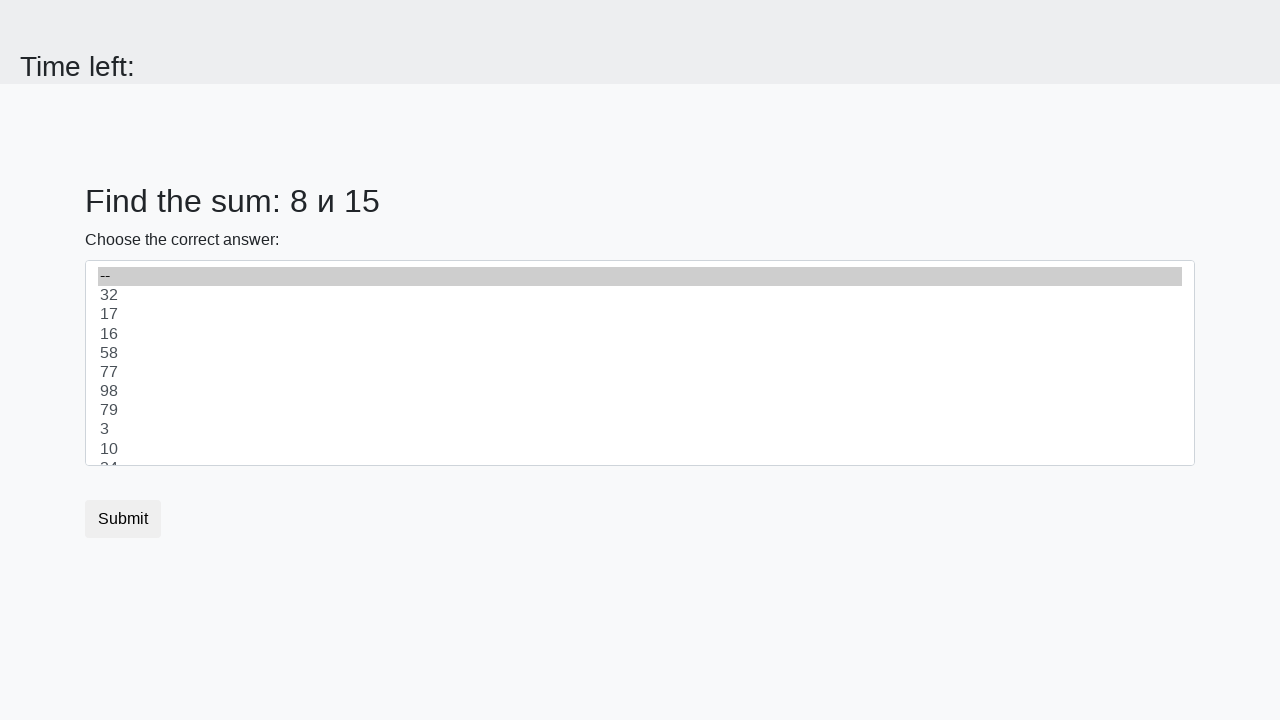

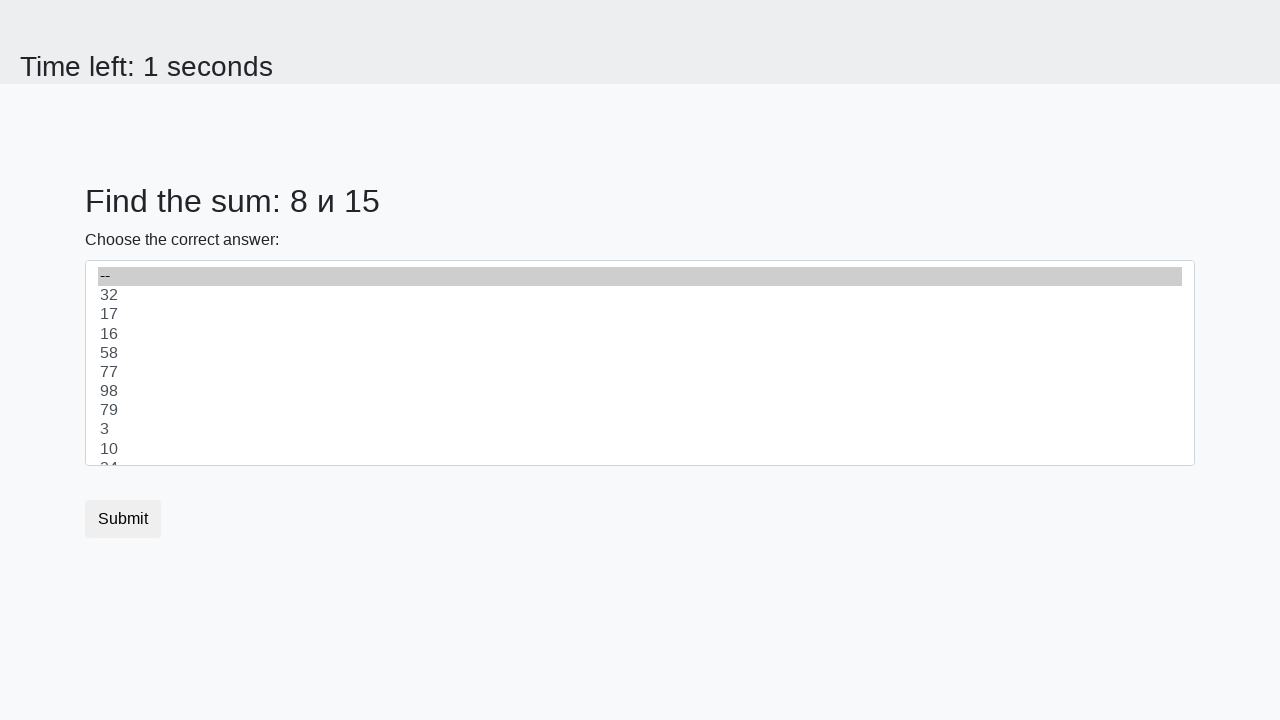